Tests modal dialog functionality by clicking a button to open a small modal, reading the modal title and body text, and then closing the modal by clicking the Close button.

Starting URL: https://demoqa.com/modal-dialogs

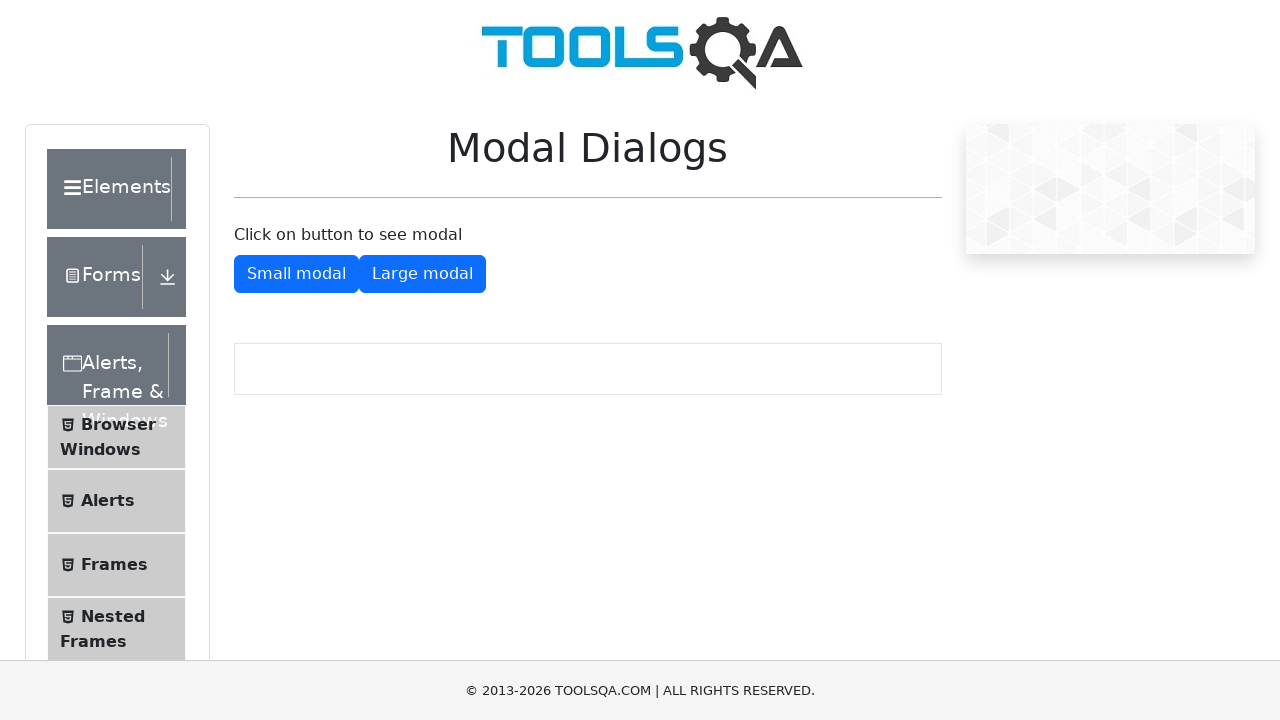

Clicked button to open small modal at (296, 274) on #showSmallModal
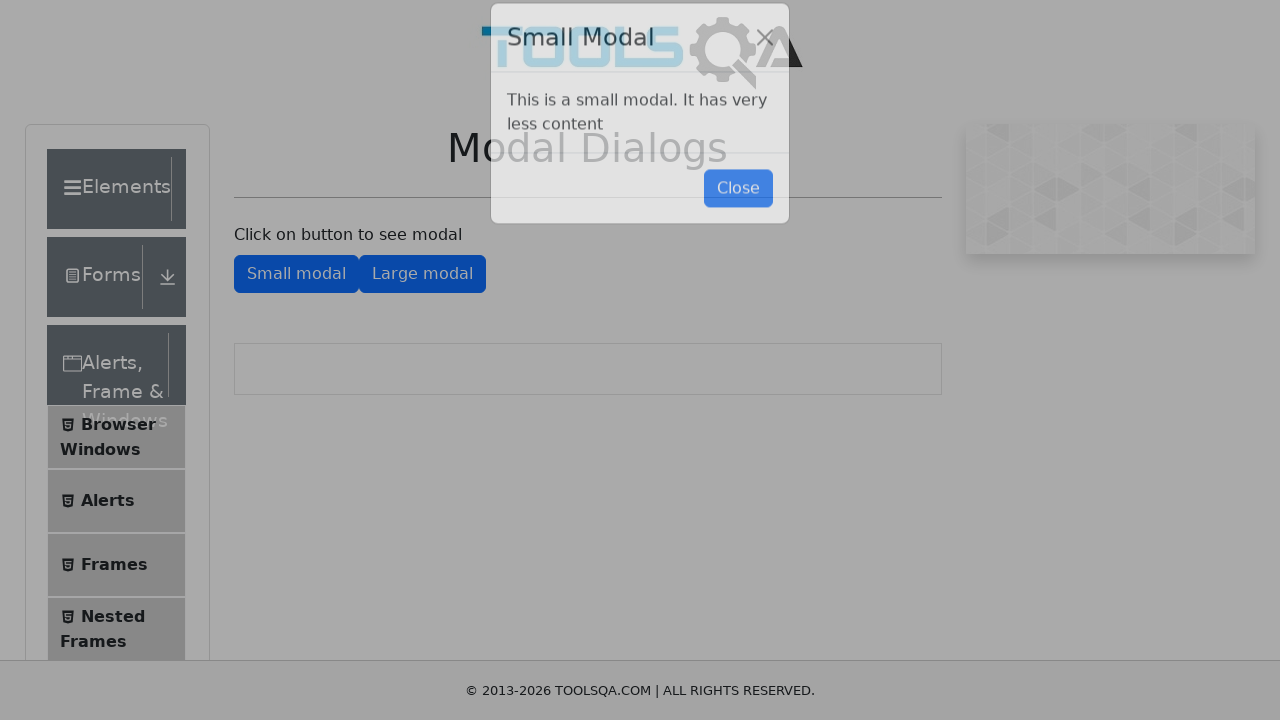

Modal appeared with title visible
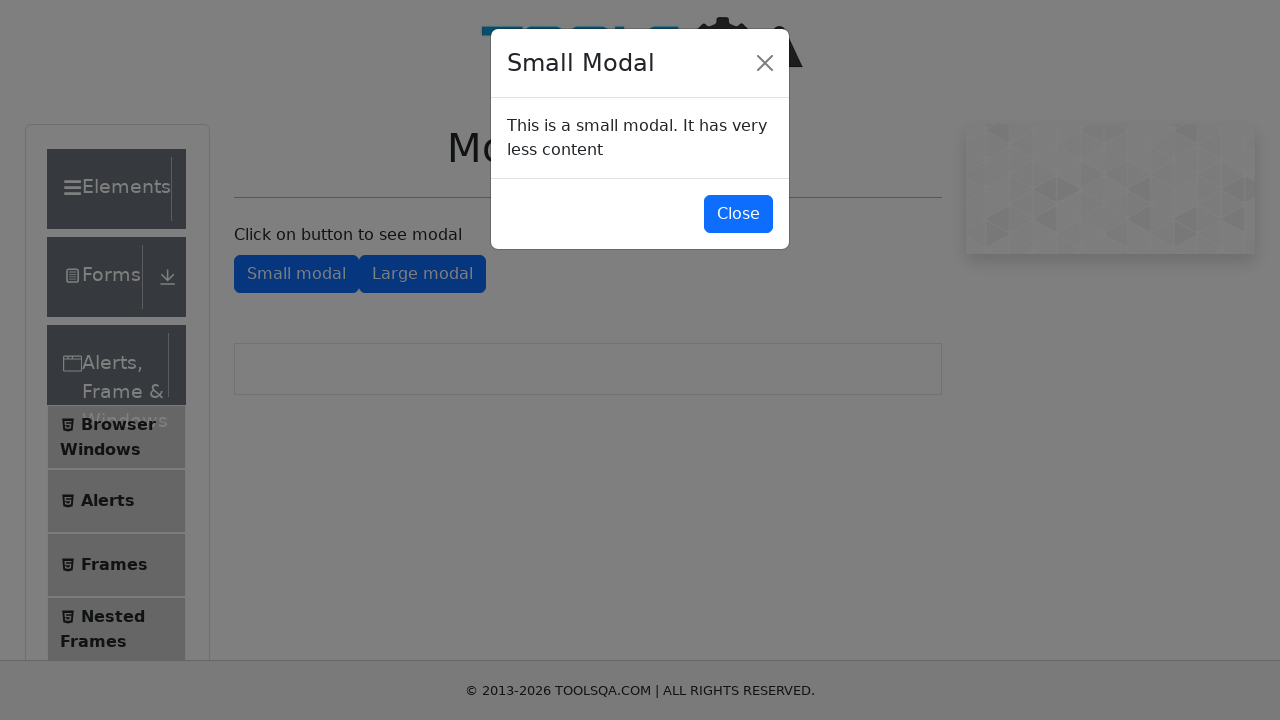

Retrieved modal title text: Small Modal
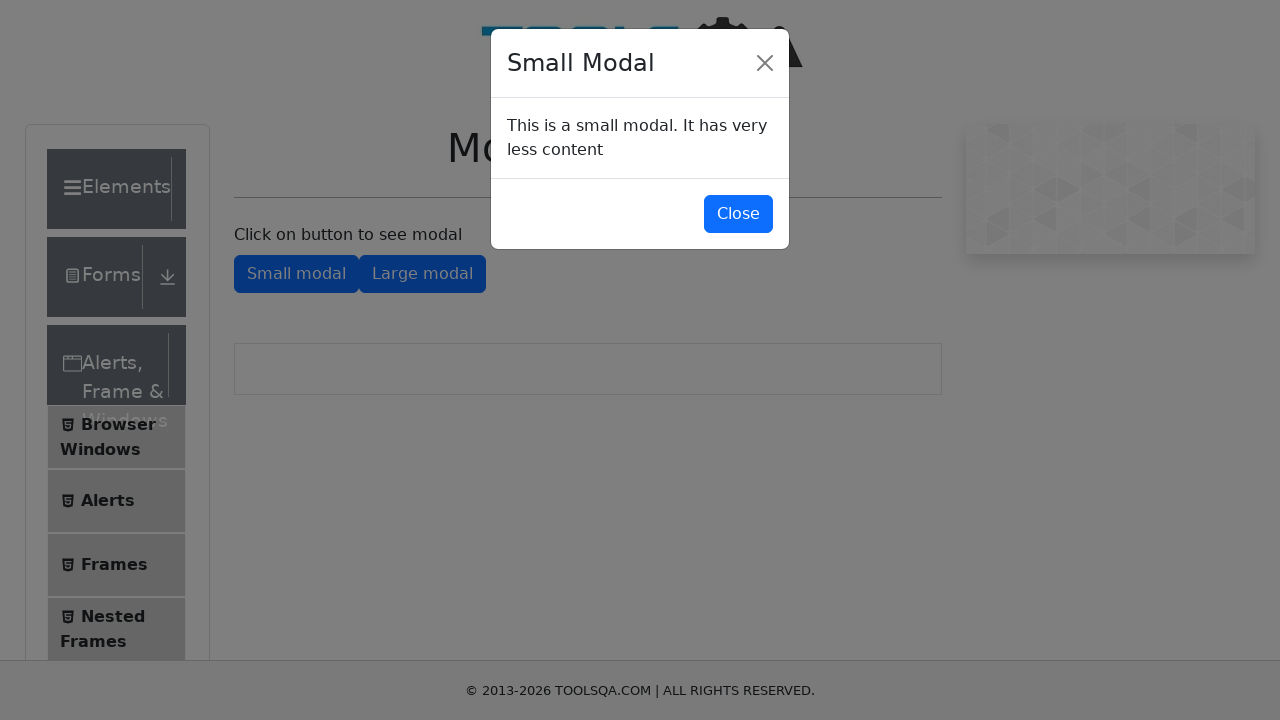

Retrieved modal body text: This is a small modal. It has very less content
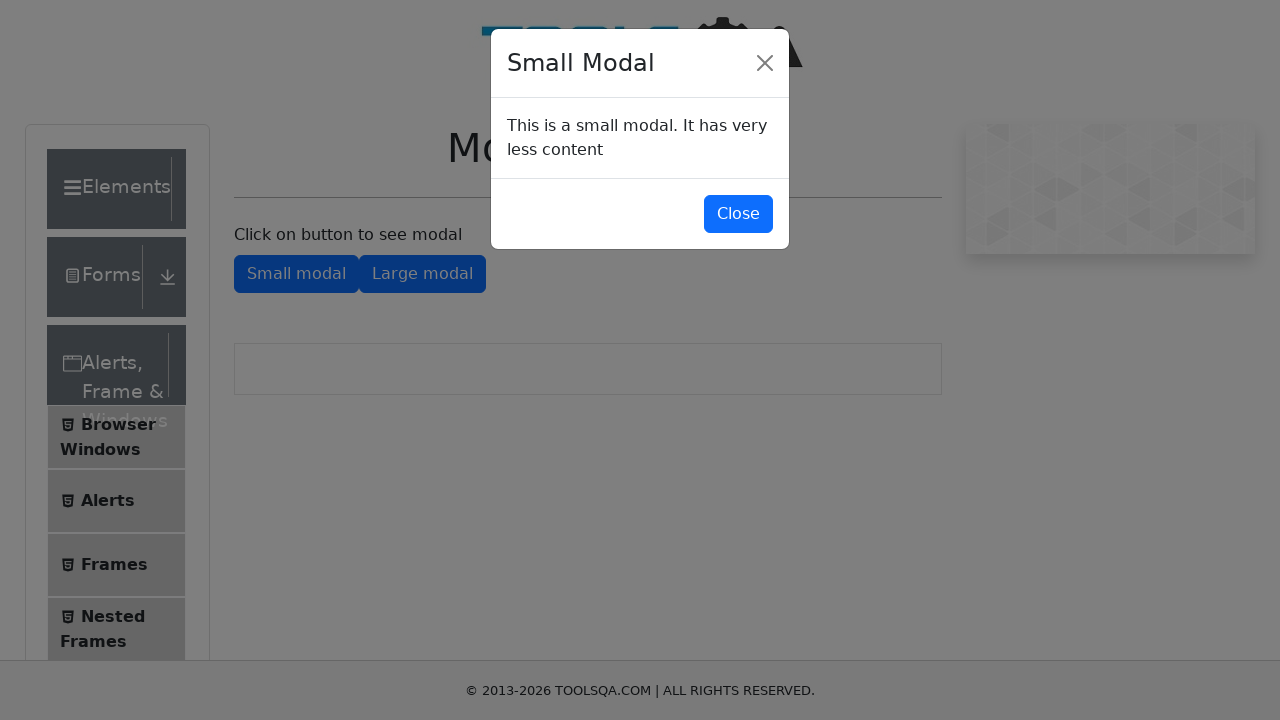

Clicked Close button to dismiss modal at (738, 214) on button:has-text('Close')
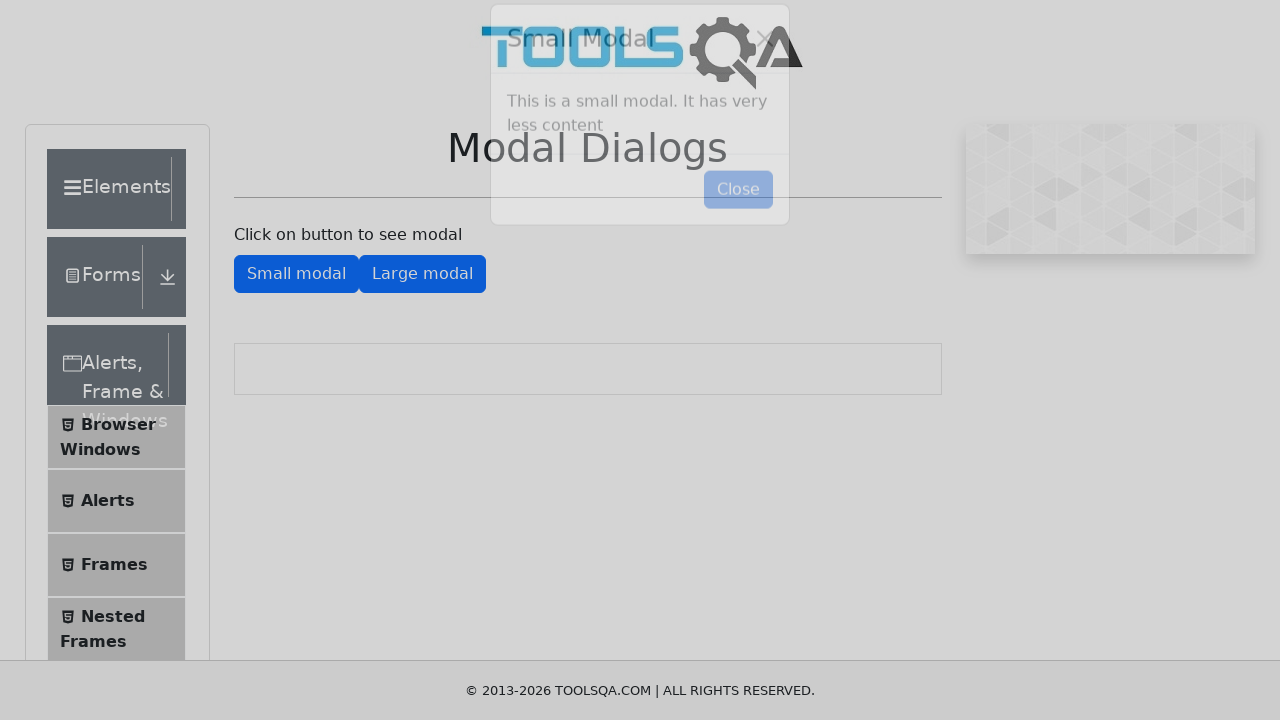

Modal closed and title element is hidden
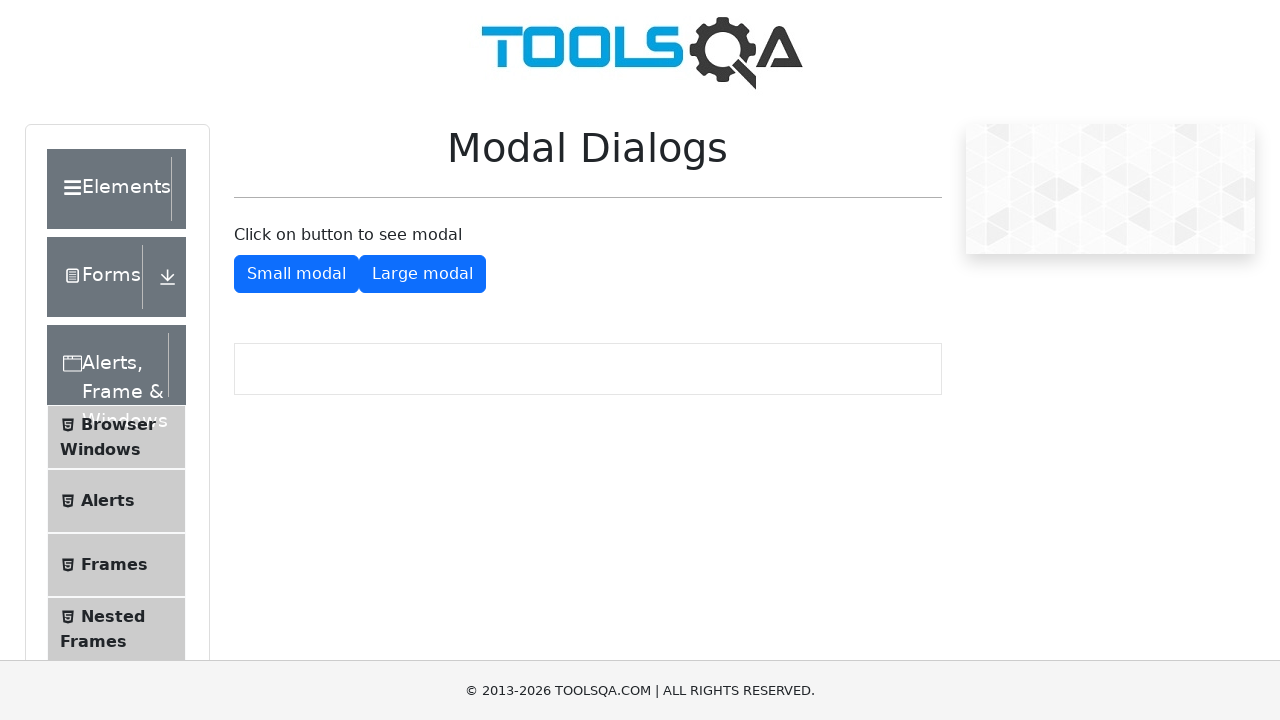

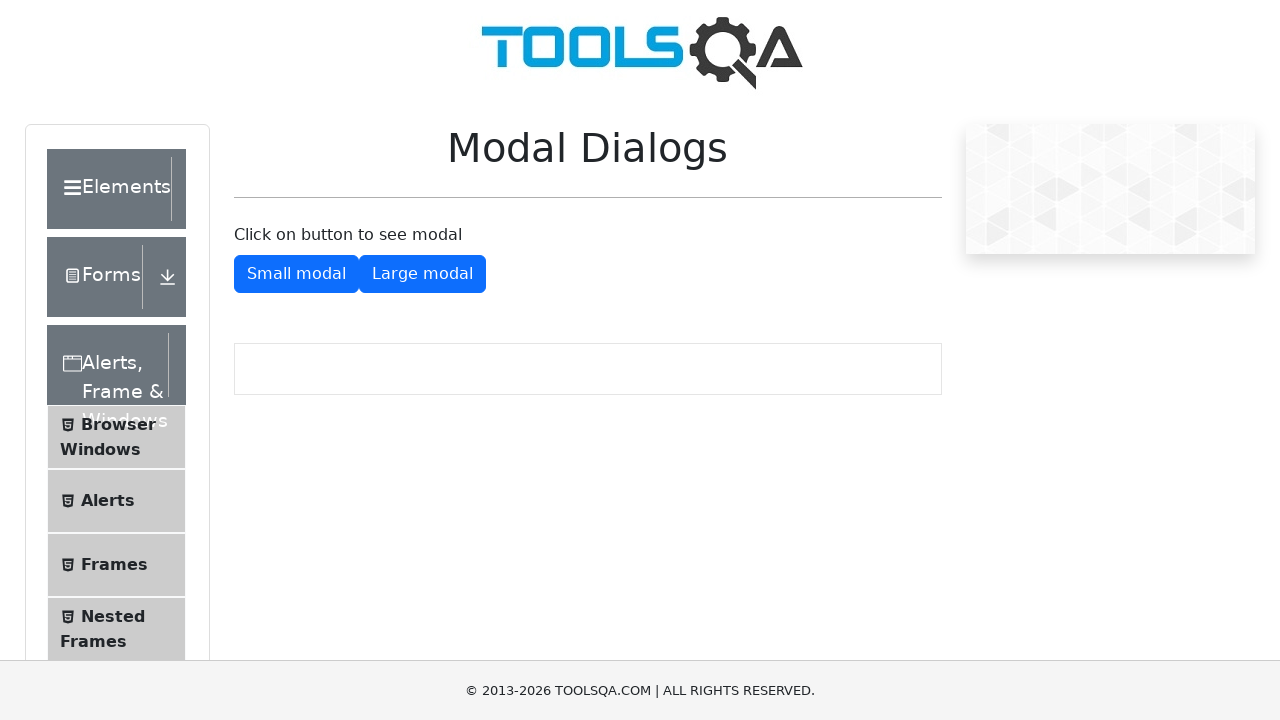